Navigates to the WebdriverIO API documentation page

Starting URL: https://v5.webdriver.io/docs/api.html

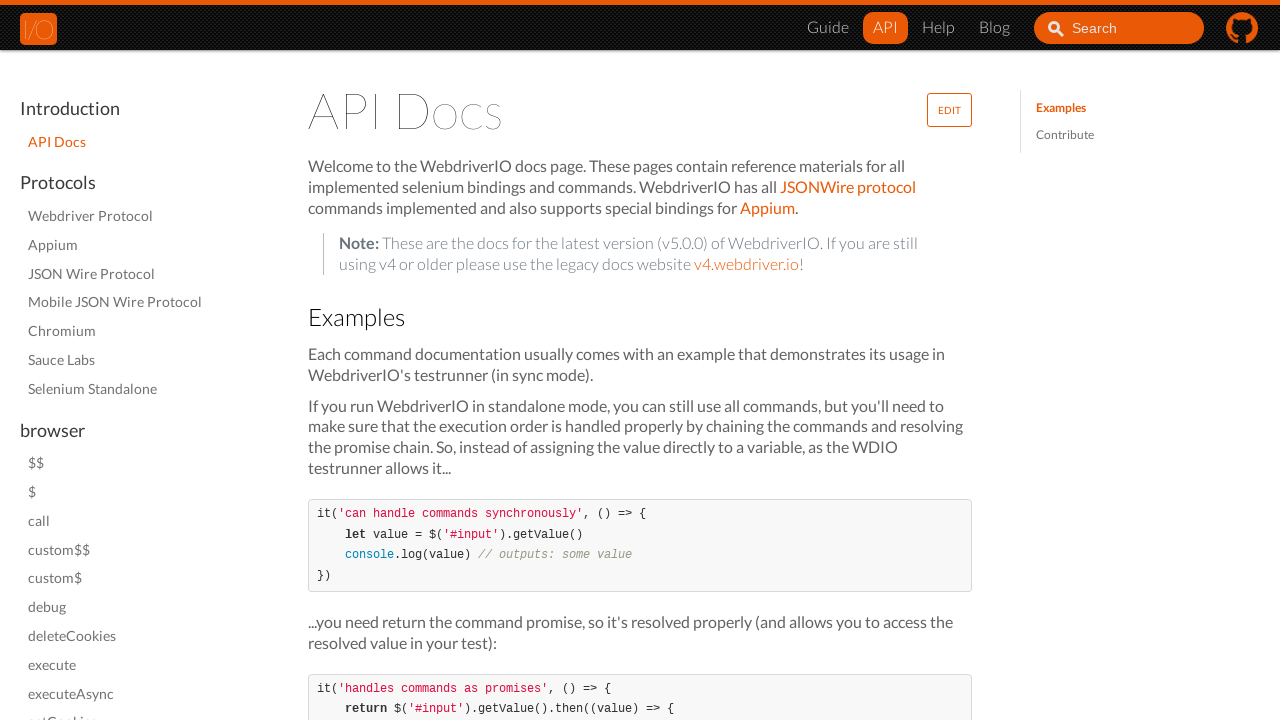

Navigated to WebdriverIO API documentation page
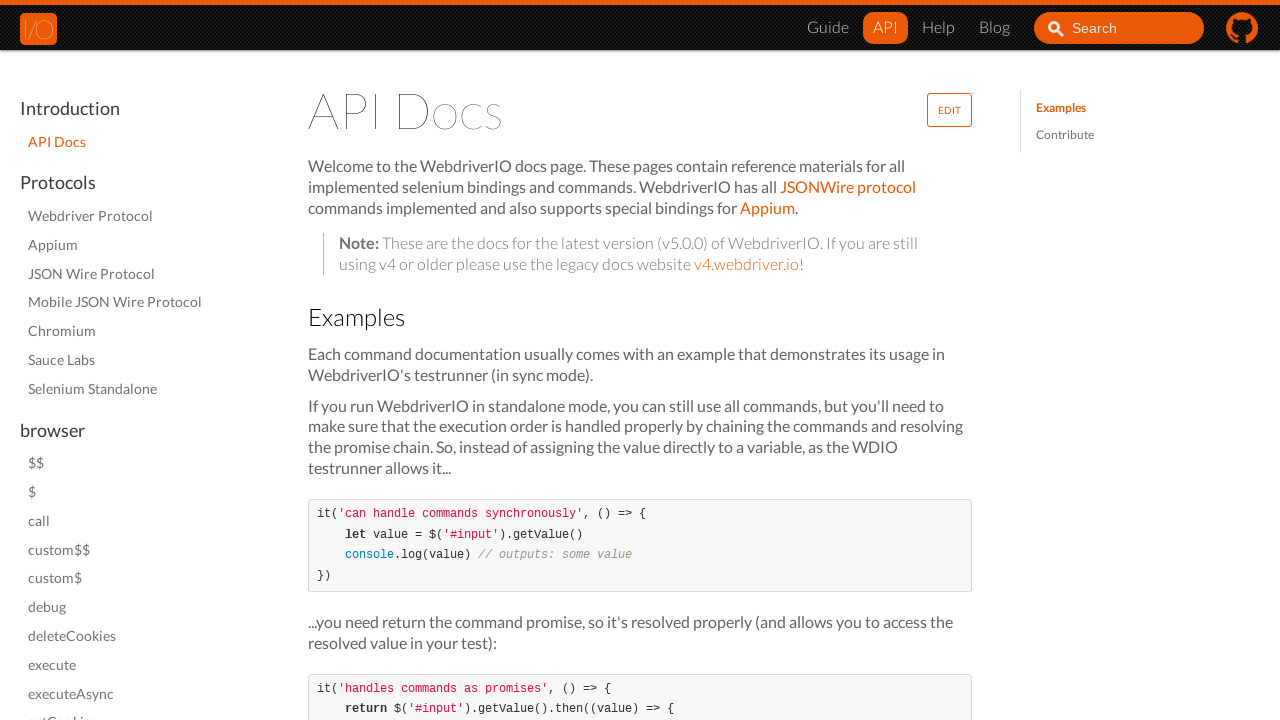

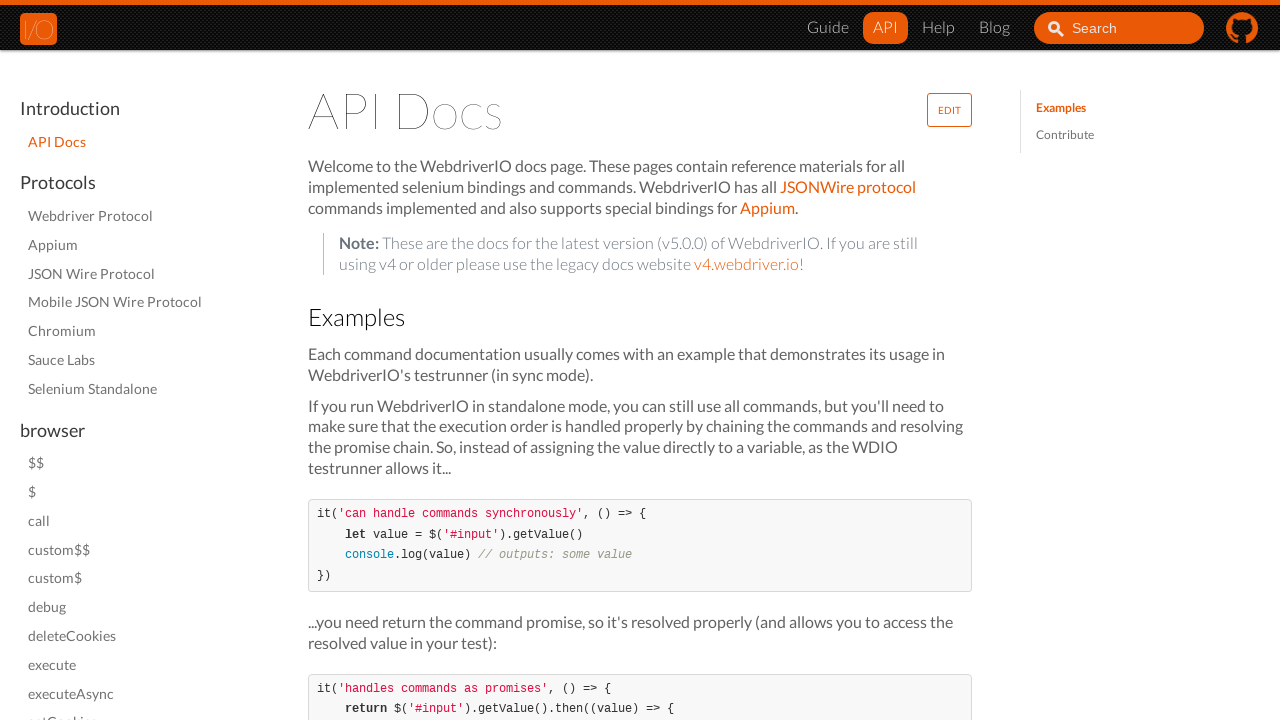